Tests unmarking items as complete by unchecking their checkboxes

Starting URL: https://demo.playwright.dev/todomvc

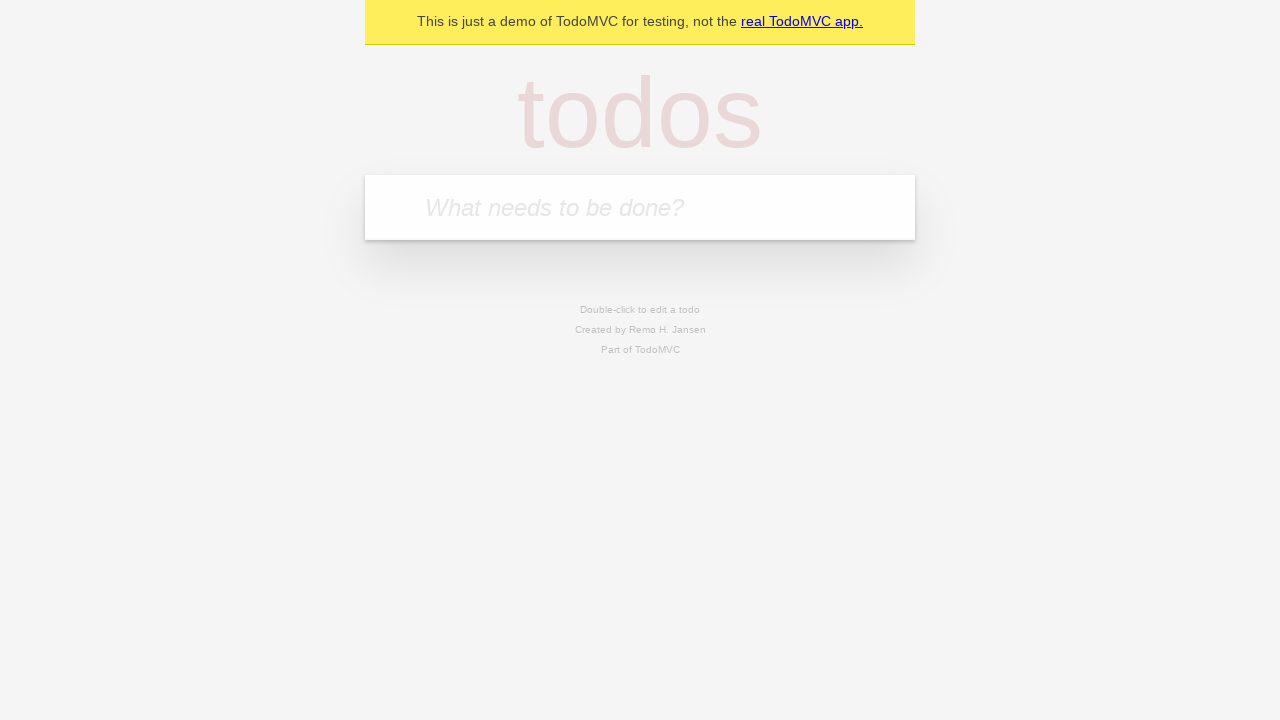

Filled todo input with 'buy some cheese' on internal:attr=[placeholder="What needs to be done?"i]
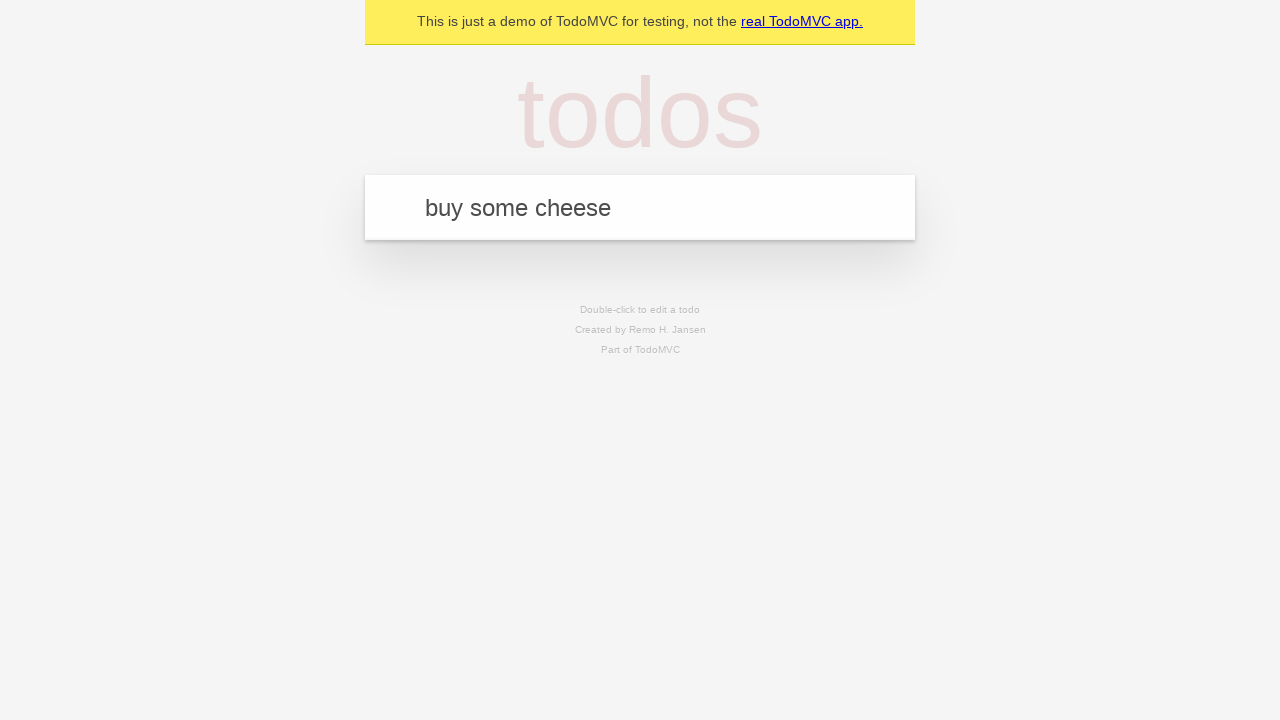

Pressed Enter to create first todo item on internal:attr=[placeholder="What needs to be done?"i]
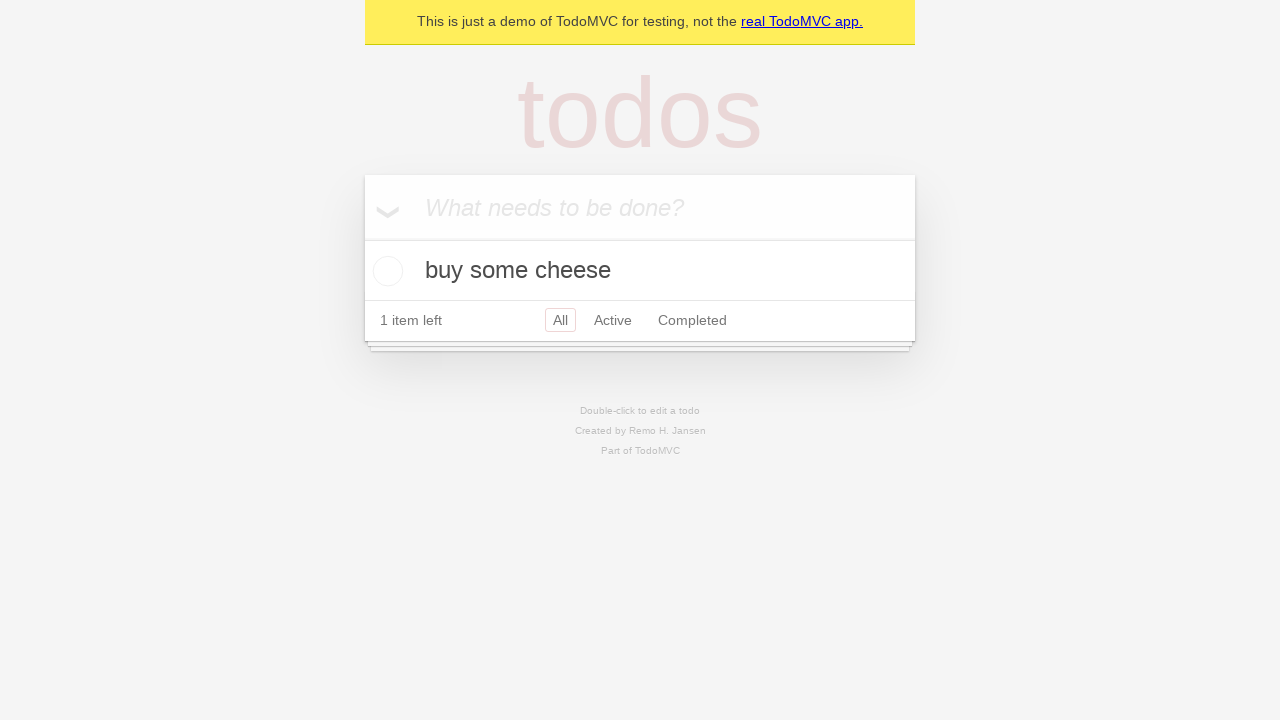

Filled todo input with 'feed the cat' on internal:attr=[placeholder="What needs to be done?"i]
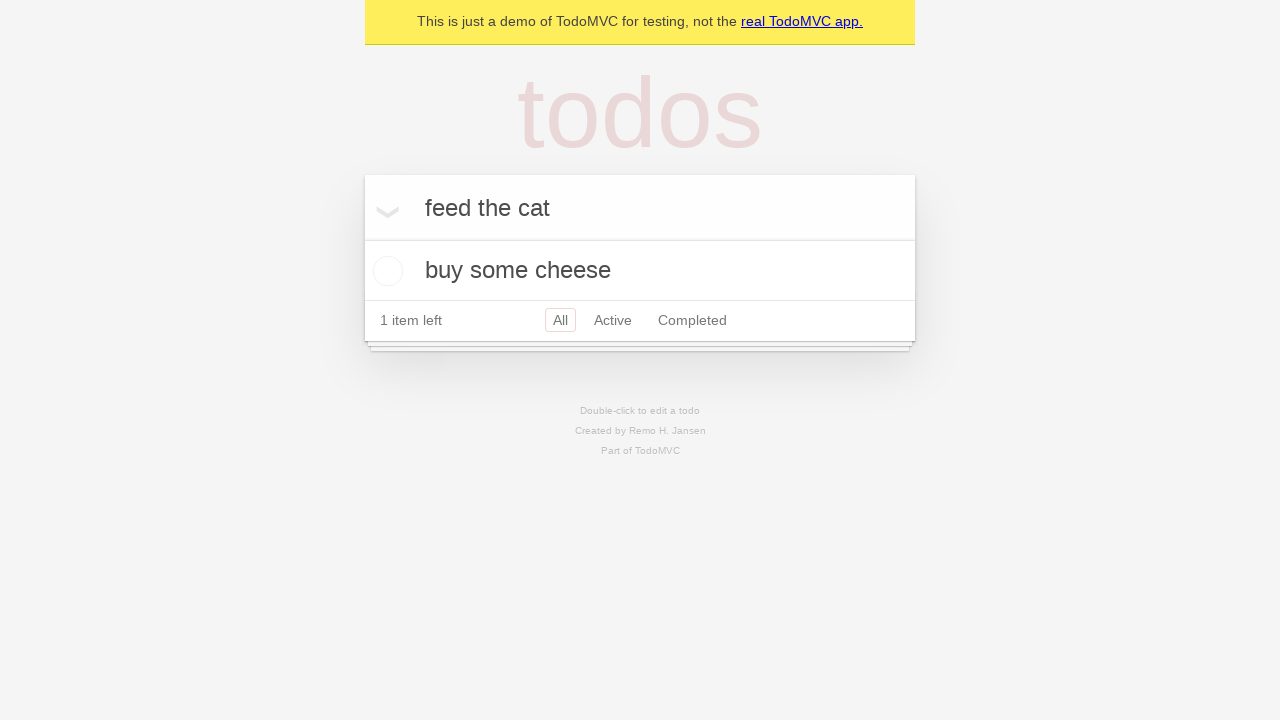

Pressed Enter to create second todo item on internal:attr=[placeholder="What needs to be done?"i]
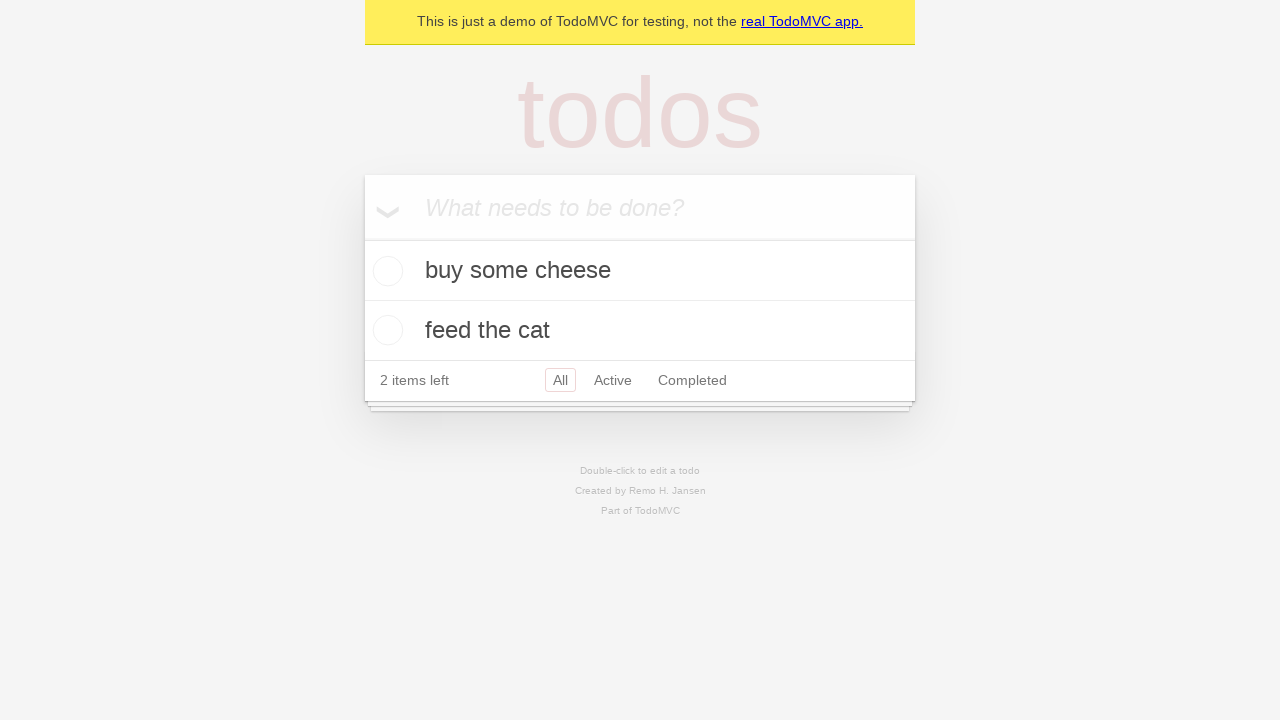

Checked first todo item to mark as complete at (385, 271) on internal:testid=[data-testid="todo-item"s] >> nth=0 >> internal:role=checkbox
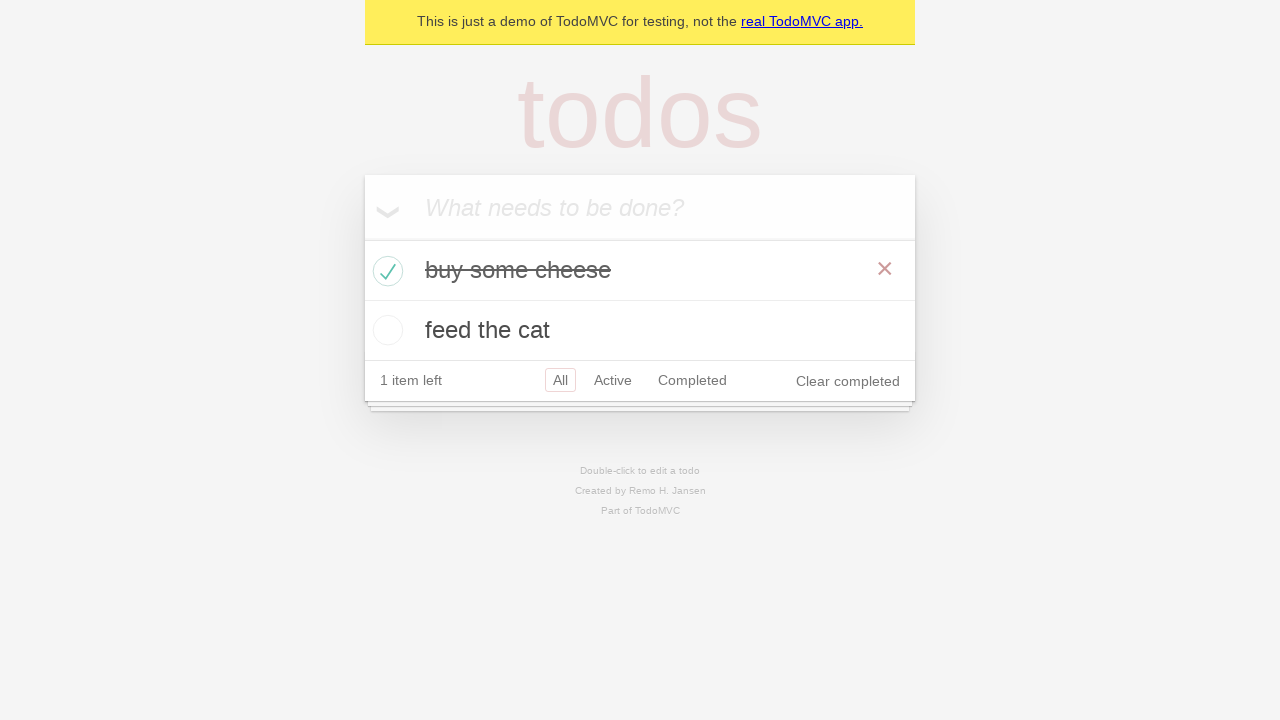

Unchecked first todo item to mark as incomplete at (385, 271) on internal:testid=[data-testid="todo-item"s] >> nth=0 >> internal:role=checkbox
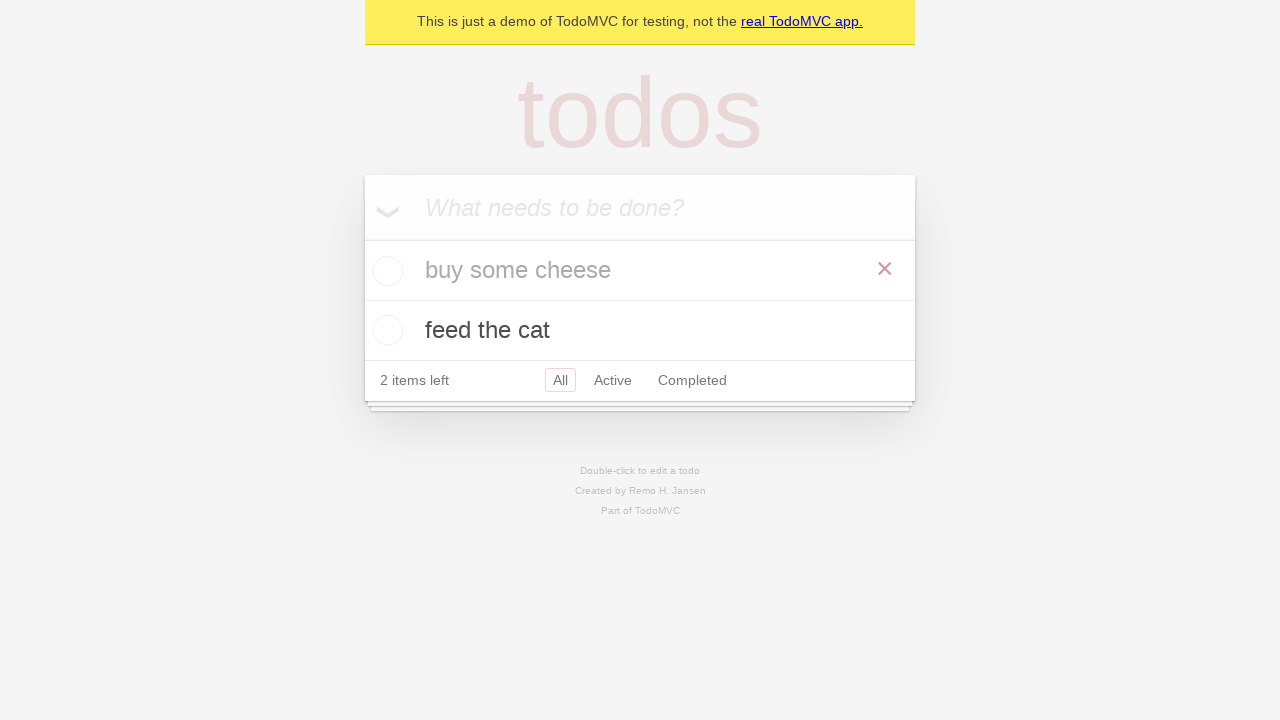

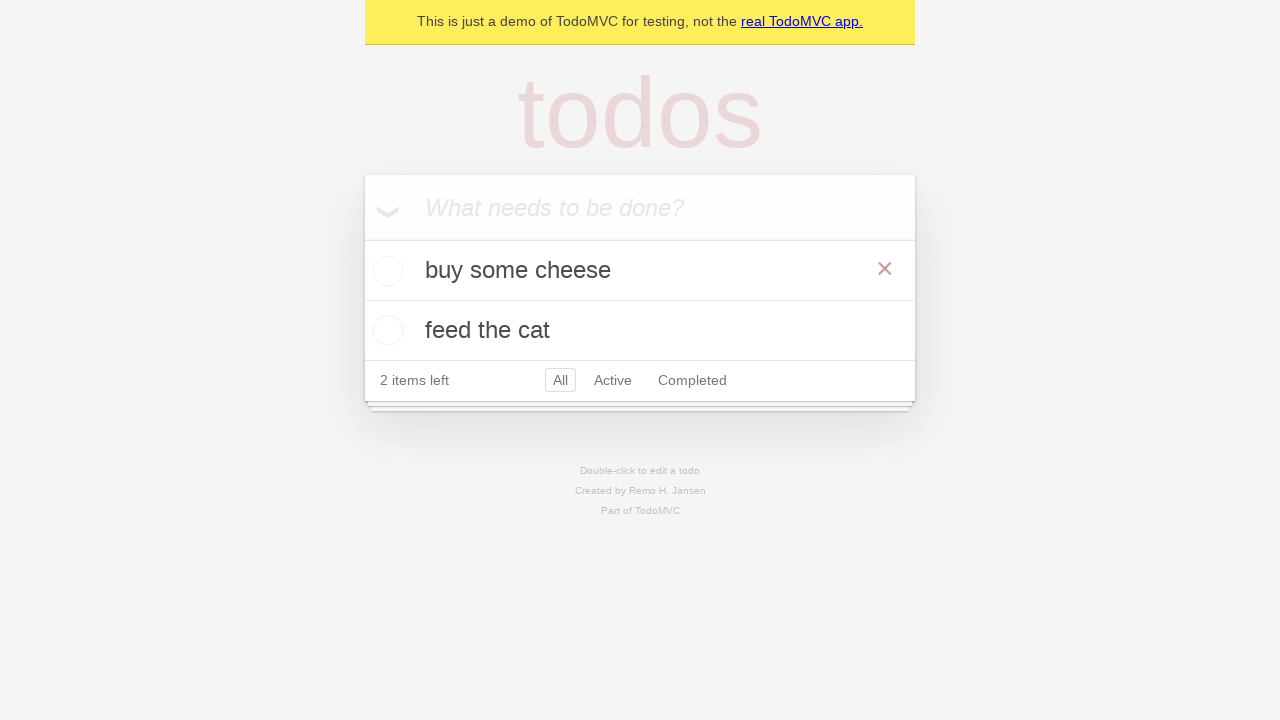